Tests adding specific vegetable items (Cucumber, Brocolli, Beetroot) to a shopping cart on a grocery e-commerce practice site by iterating through products and clicking "Add to cart" for matching items

Starting URL: https://rahulshettyacademy.com/seleniumPractise/

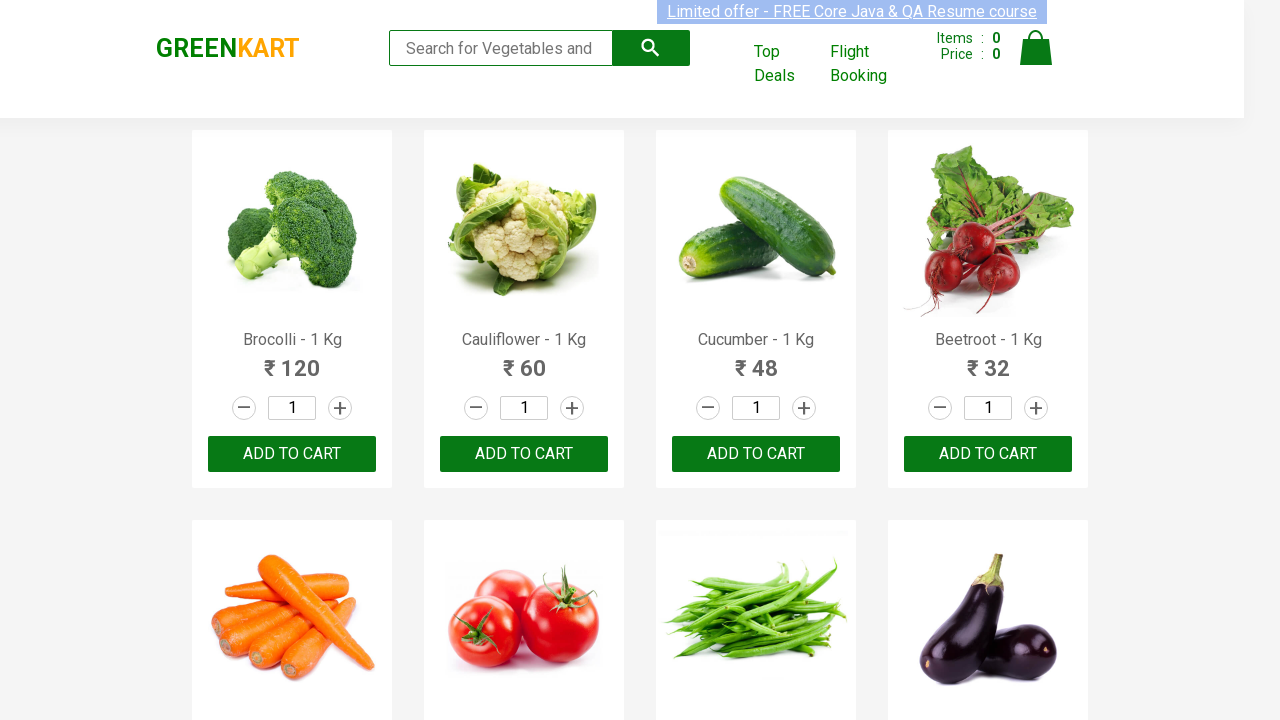

Waited for product names to load
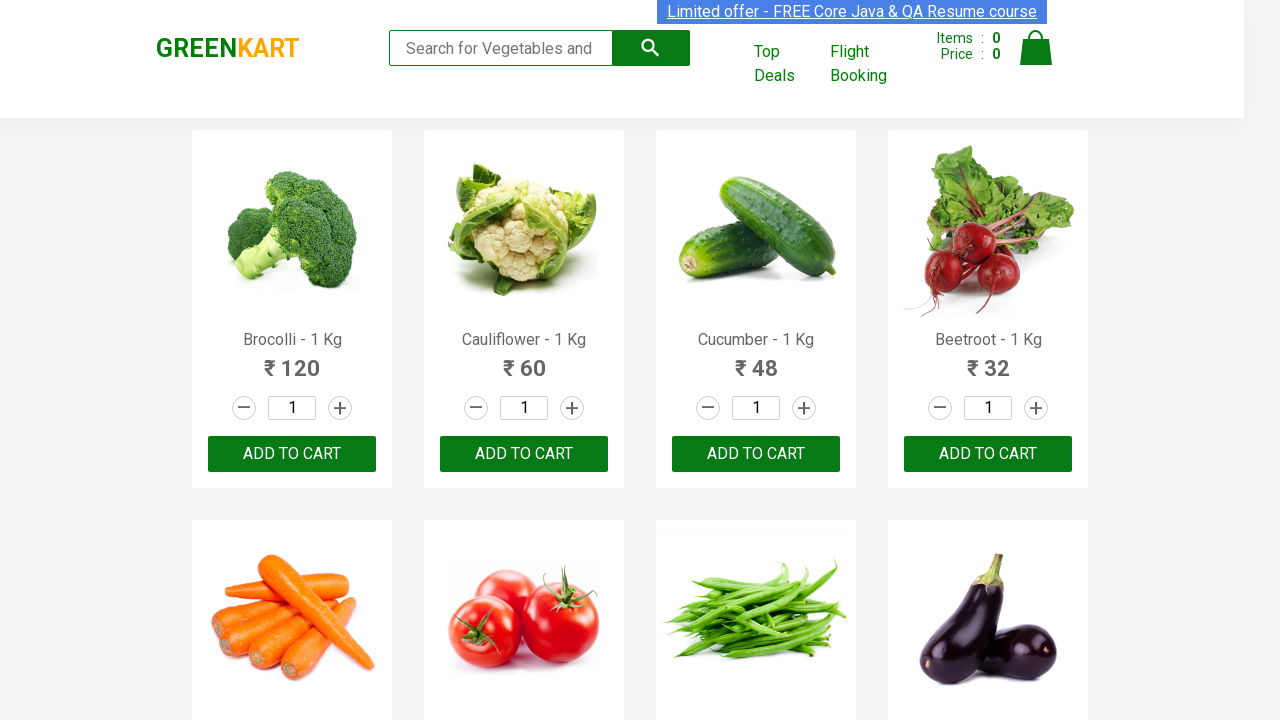

Retrieved all product elements from page
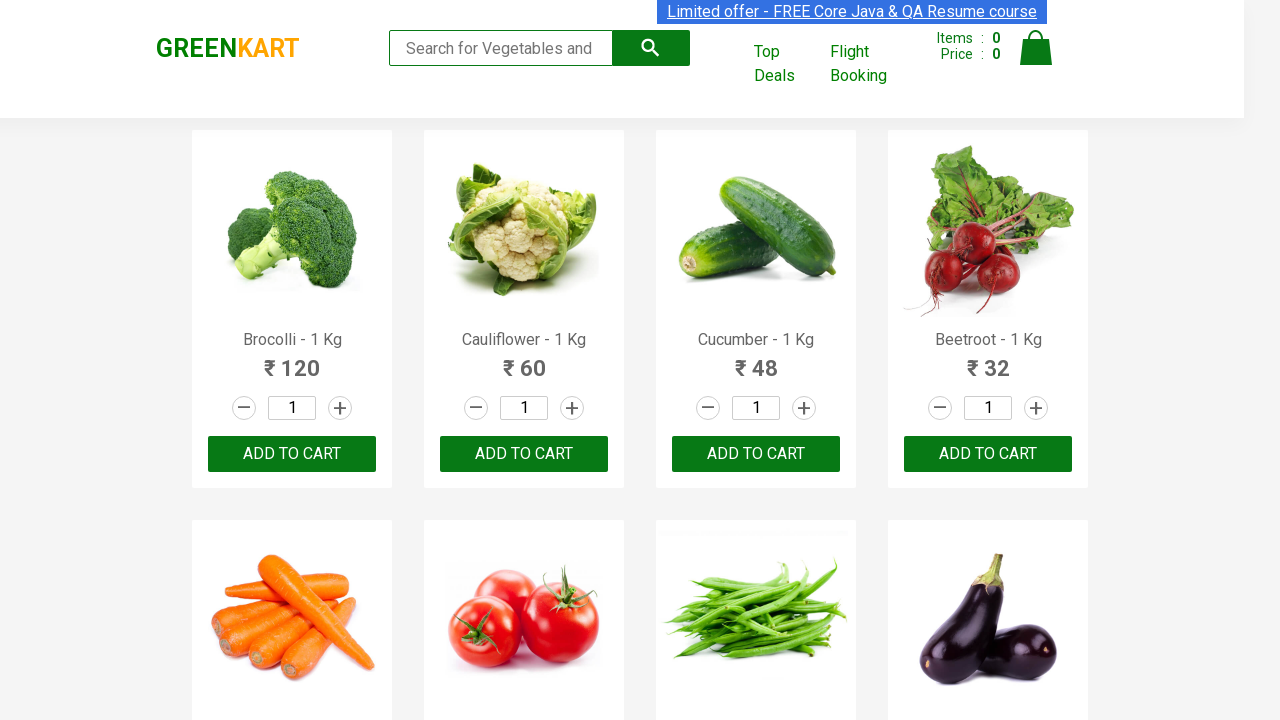

Retrieved product text: Brocolli - 1 Kg
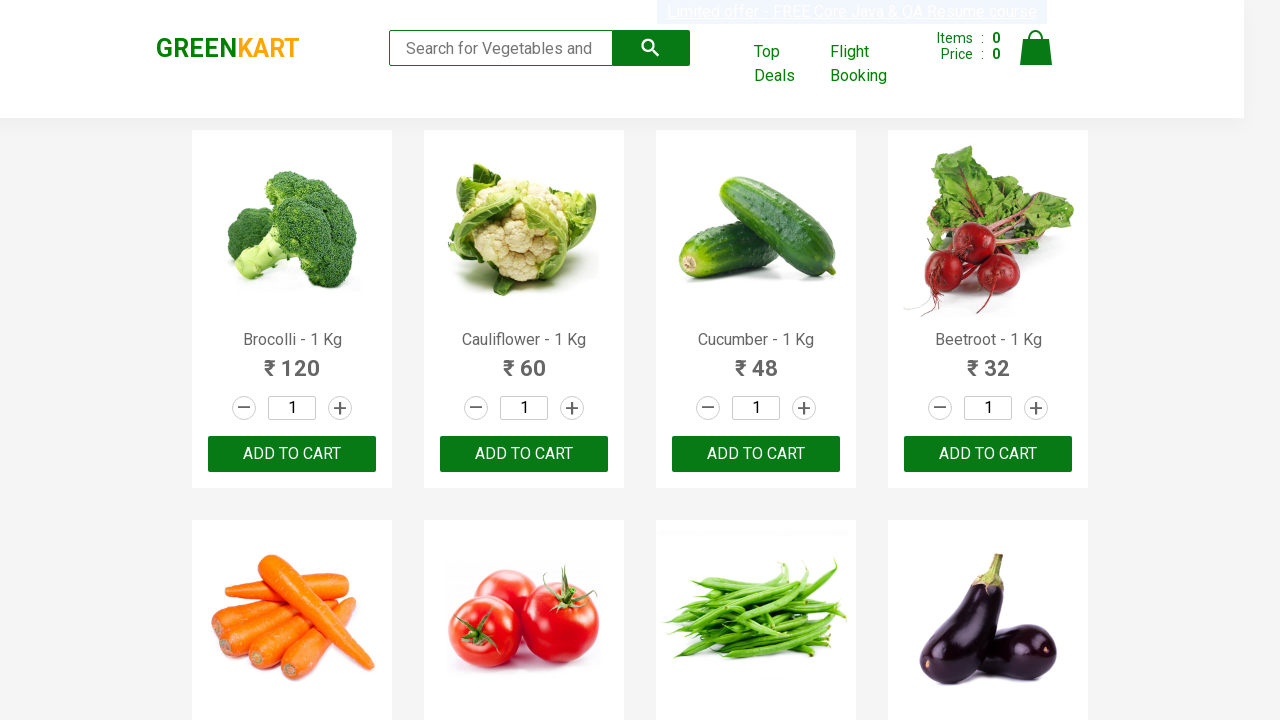

Found matching item: Brocolli
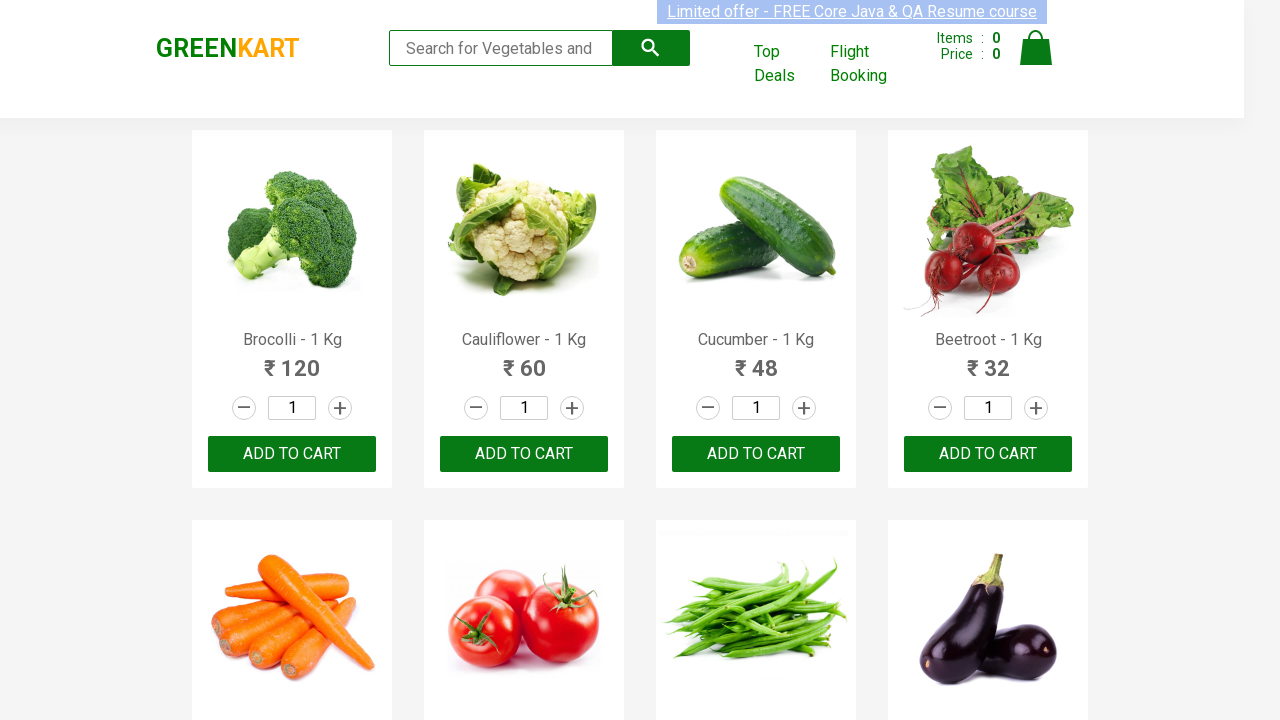

Clicked 'Add to cart' button for Brocolli at (292, 454) on xpath=//div[@class='product-action']/button >> nth=0
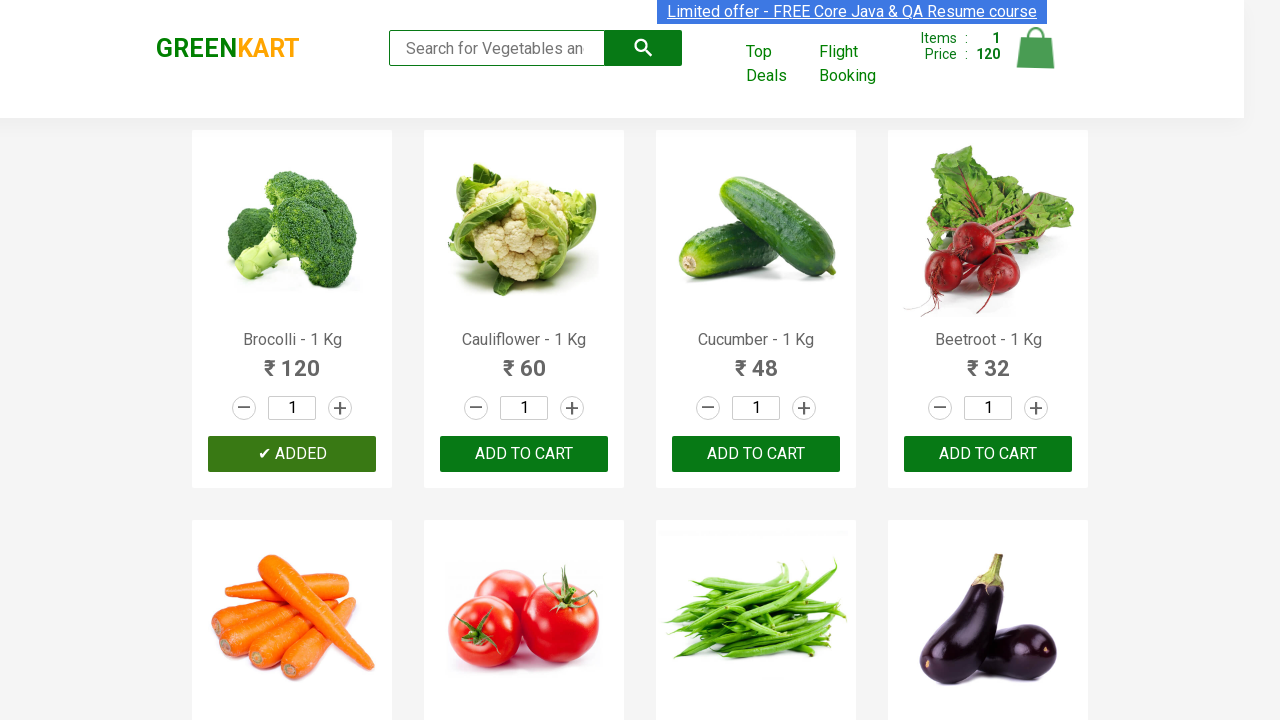

Retrieved product text: Cauliflower - 1 Kg
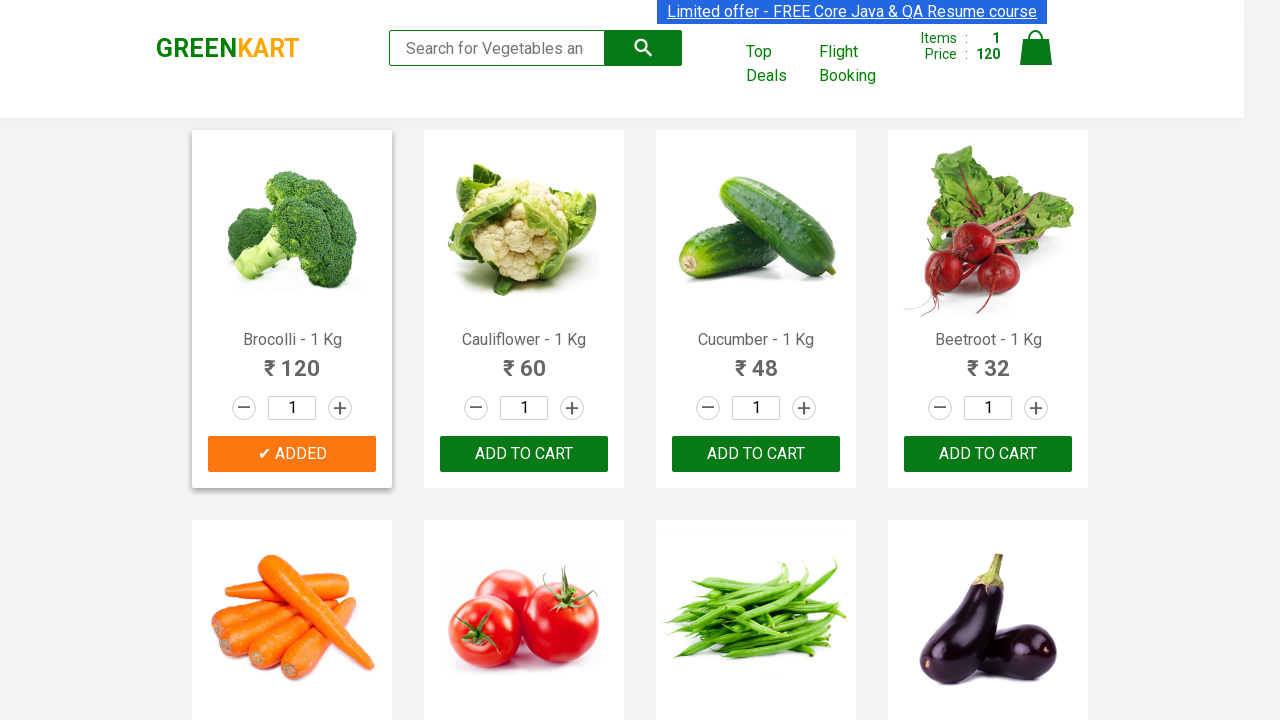

Retrieved product text: Cucumber - 1 Kg
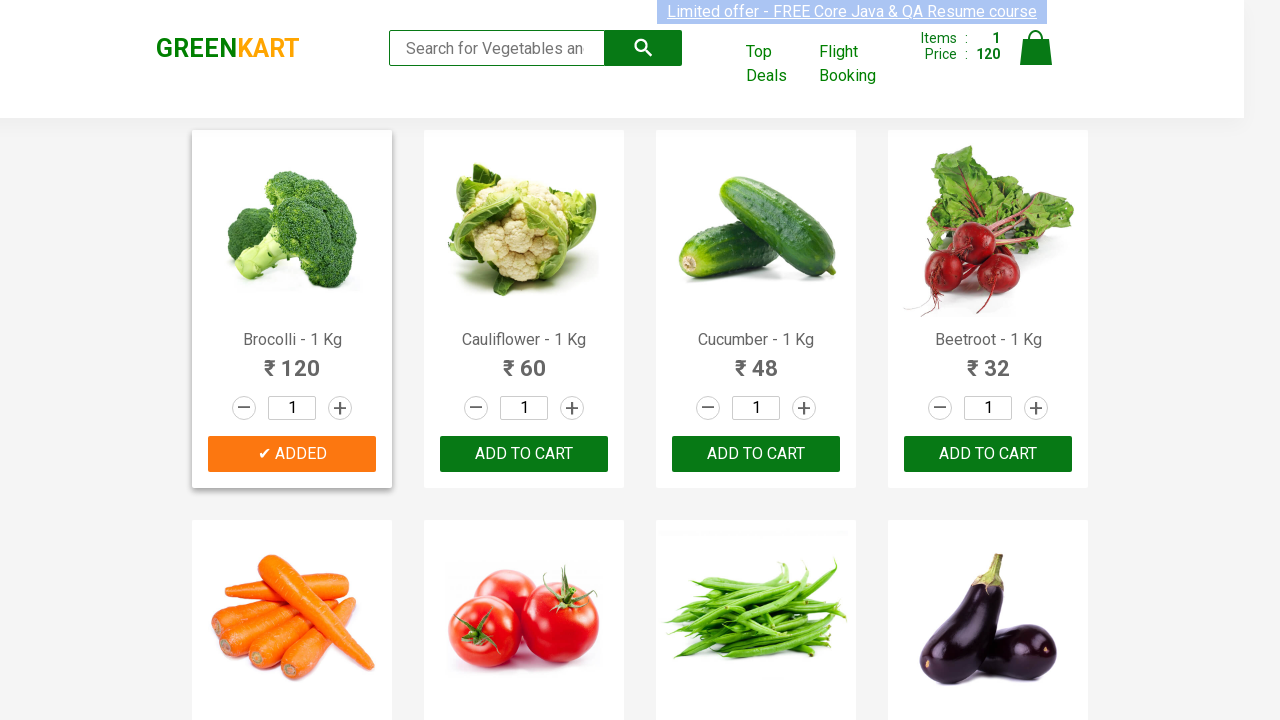

Found matching item: Cucumber
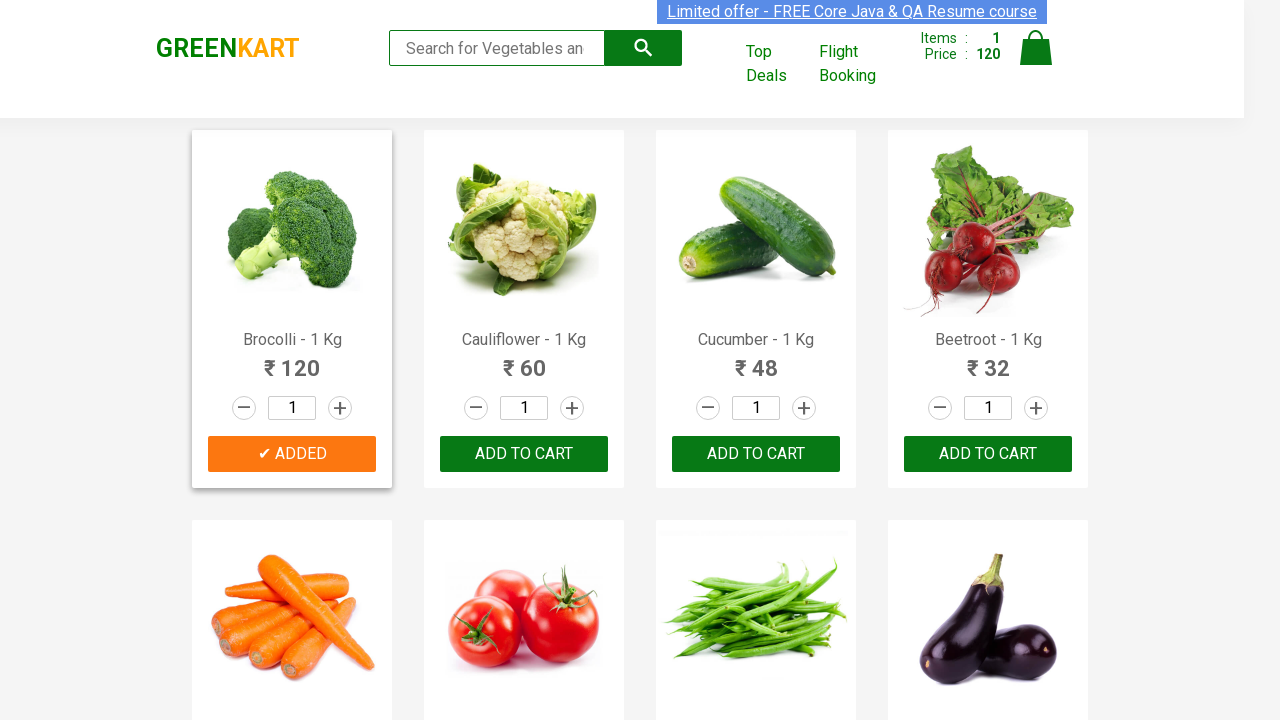

Clicked 'Add to cart' button for Cucumber at (756, 454) on xpath=//div[@class='product-action']/button >> nth=2
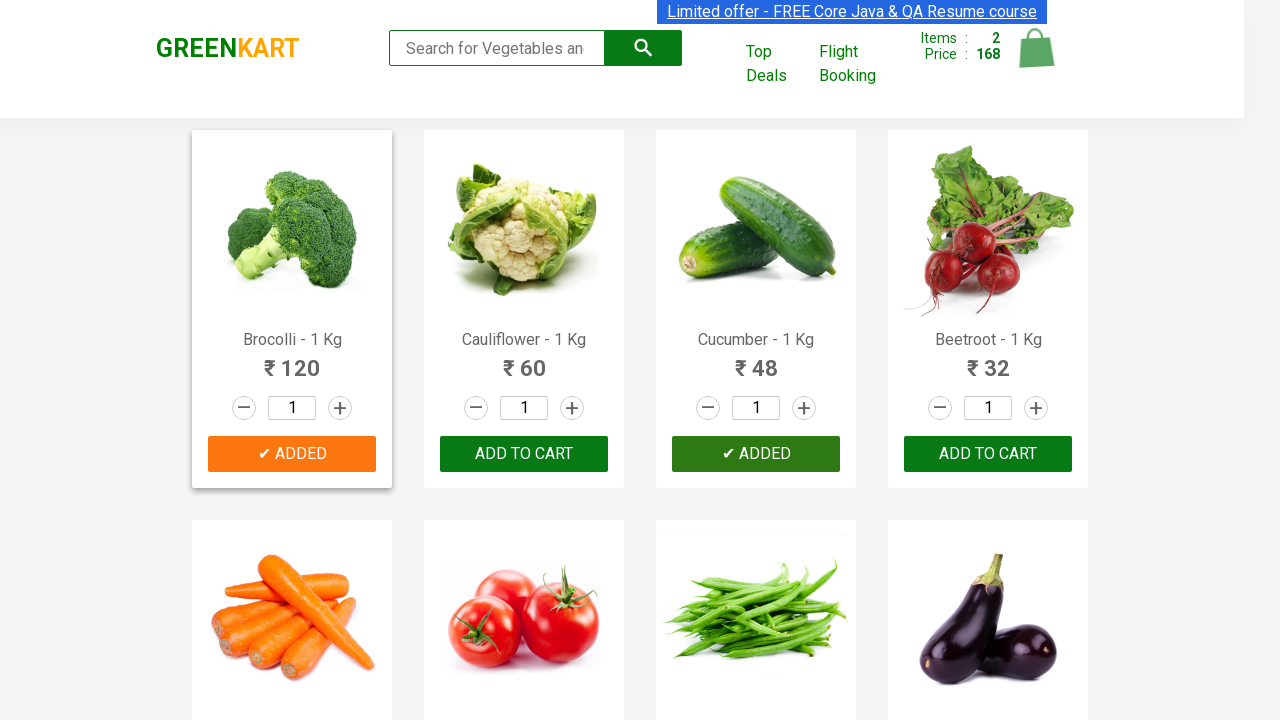

Retrieved product text: Beetroot - 1 Kg
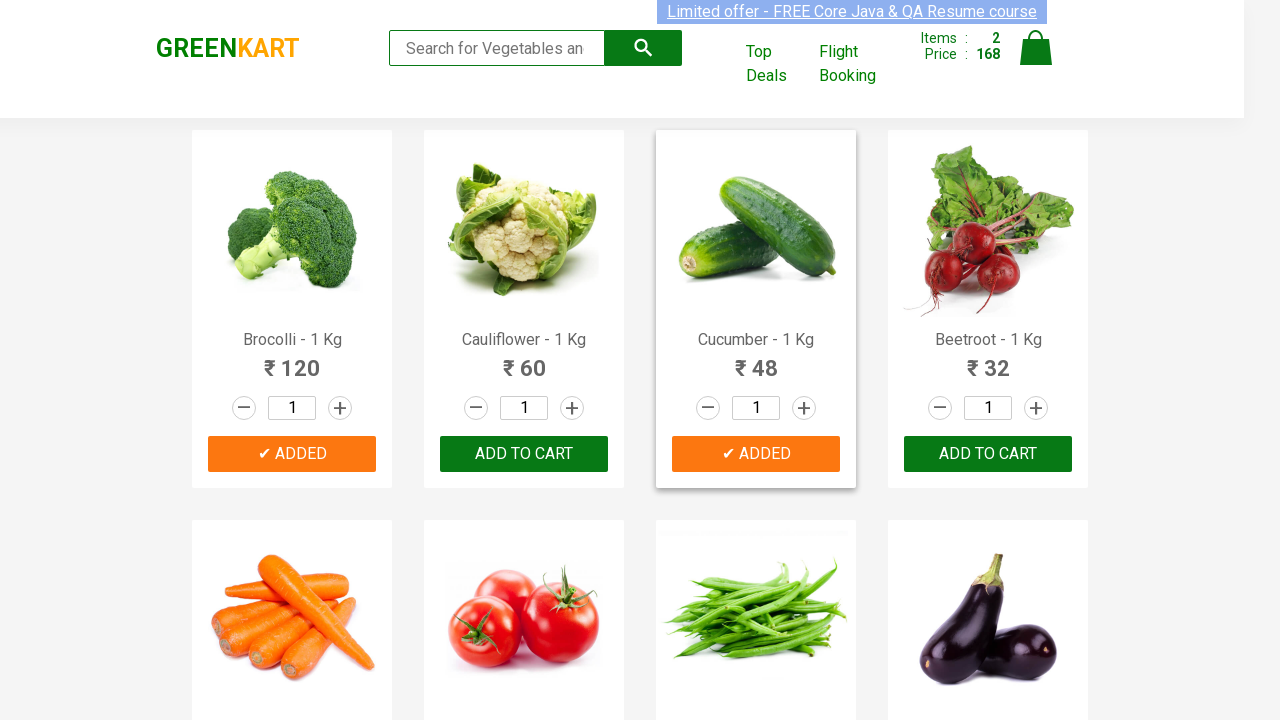

Found matching item: Beetroot
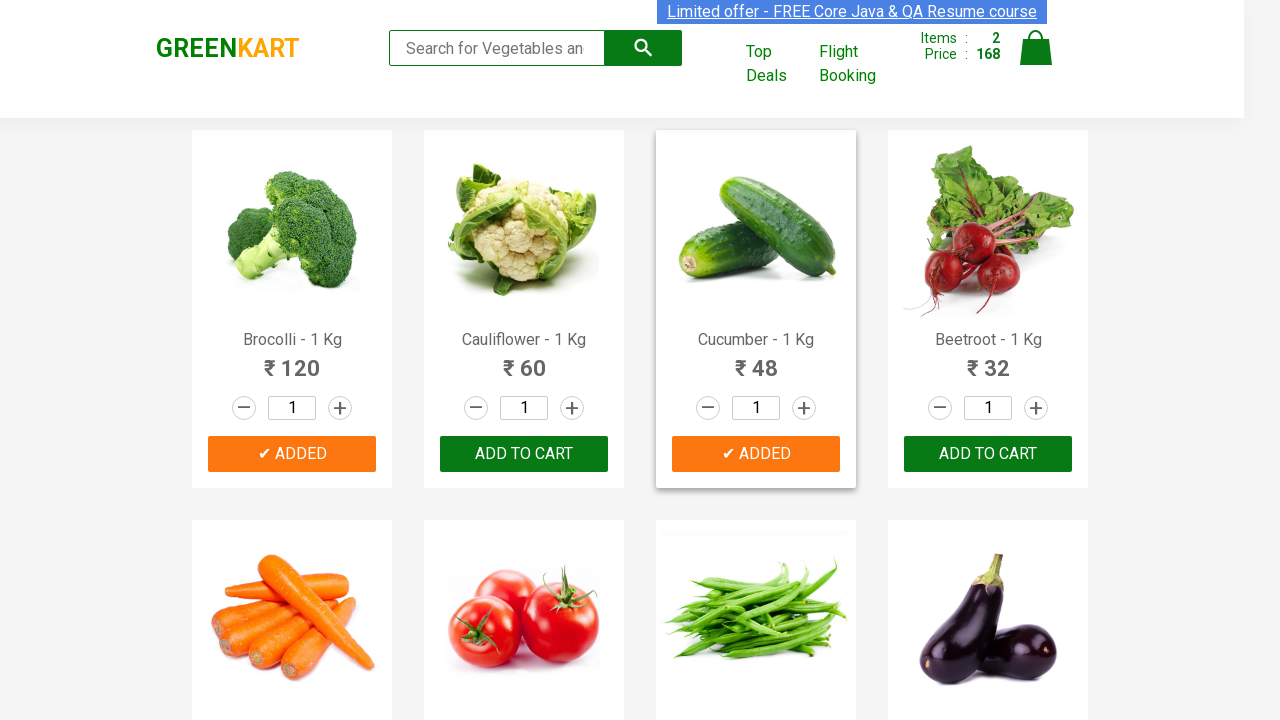

Clicked 'Add to cart' button for Beetroot at (988, 454) on xpath=//div[@class='product-action']/button >> nth=3
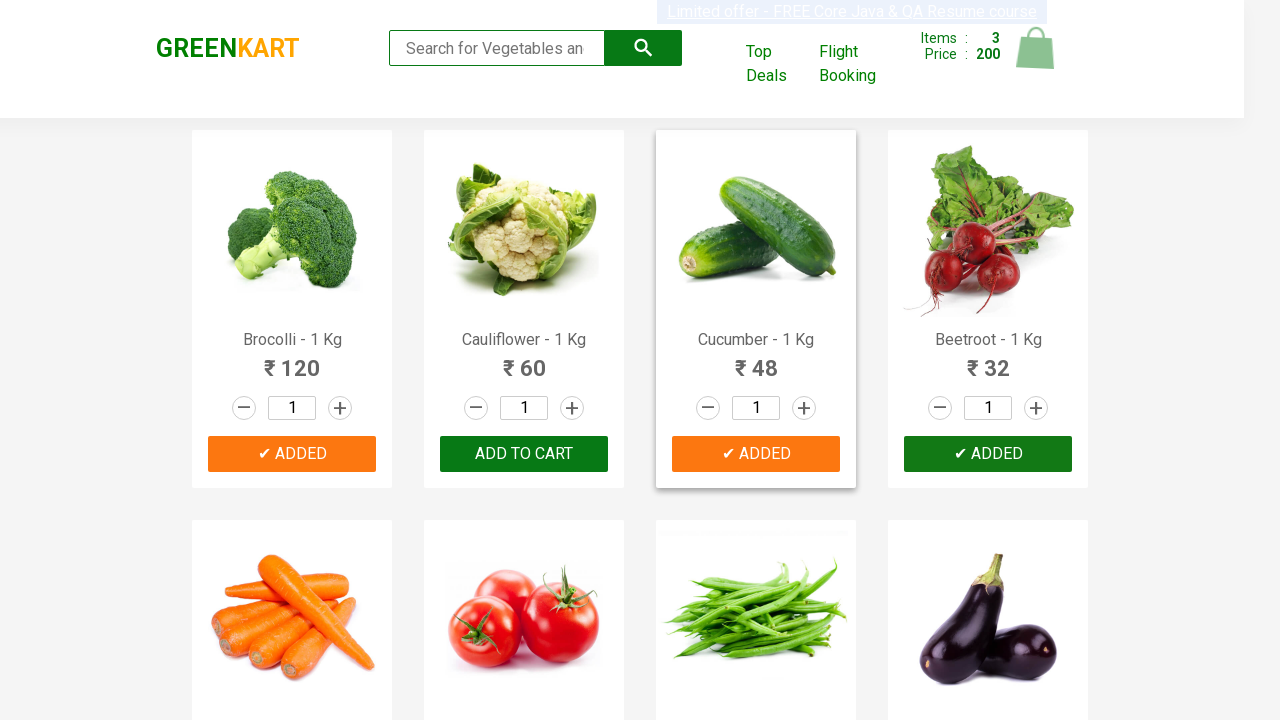

All required items added to cart - stopping iteration
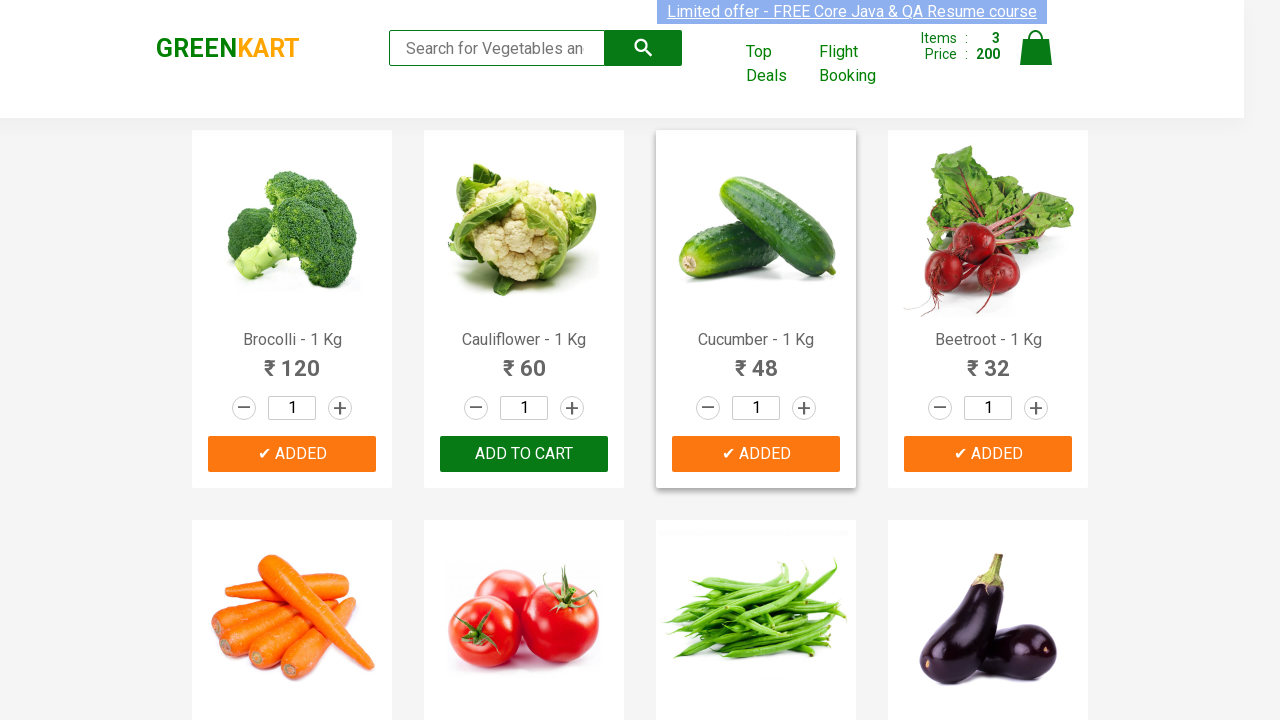

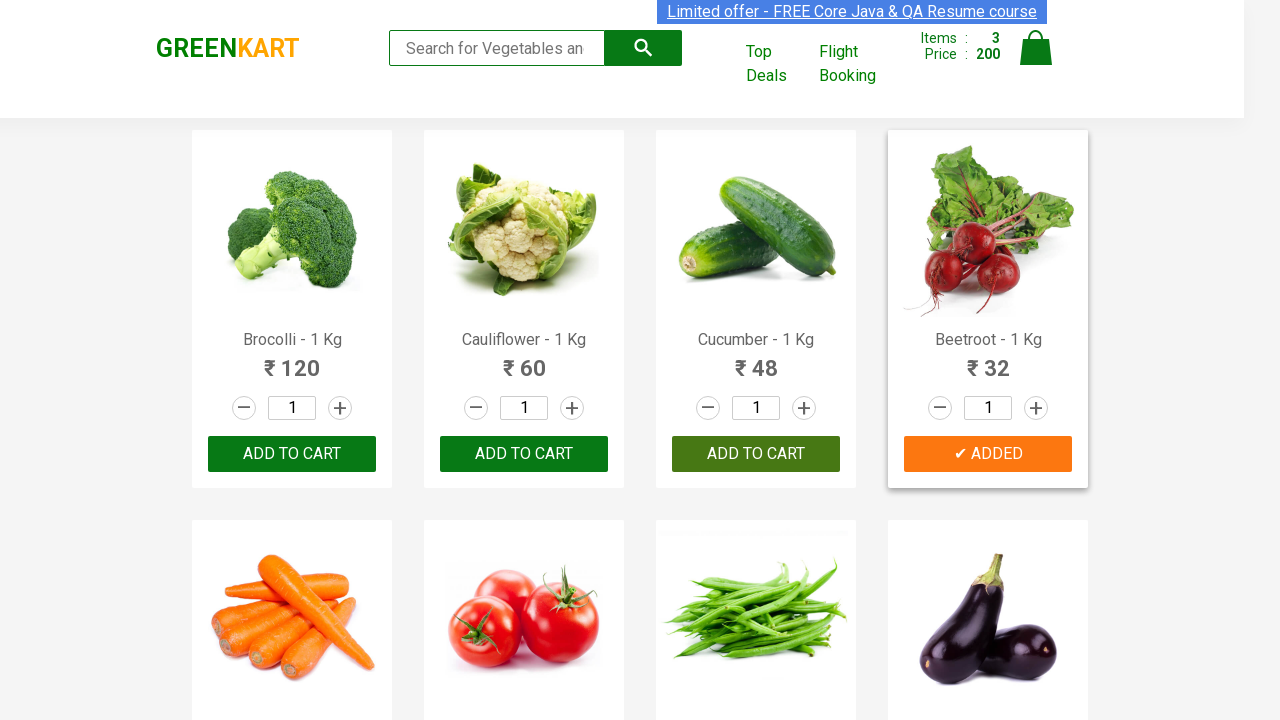